Tests adding specific items (Brocolli, Cauliflower, Cucumber, Beetroot) to the shopping cart on a practice e-commerce vegetable store by finding products and clicking their Add to Cart buttons.

Starting URL: https://rahulshettyacademy.com/seleniumPractise/#/

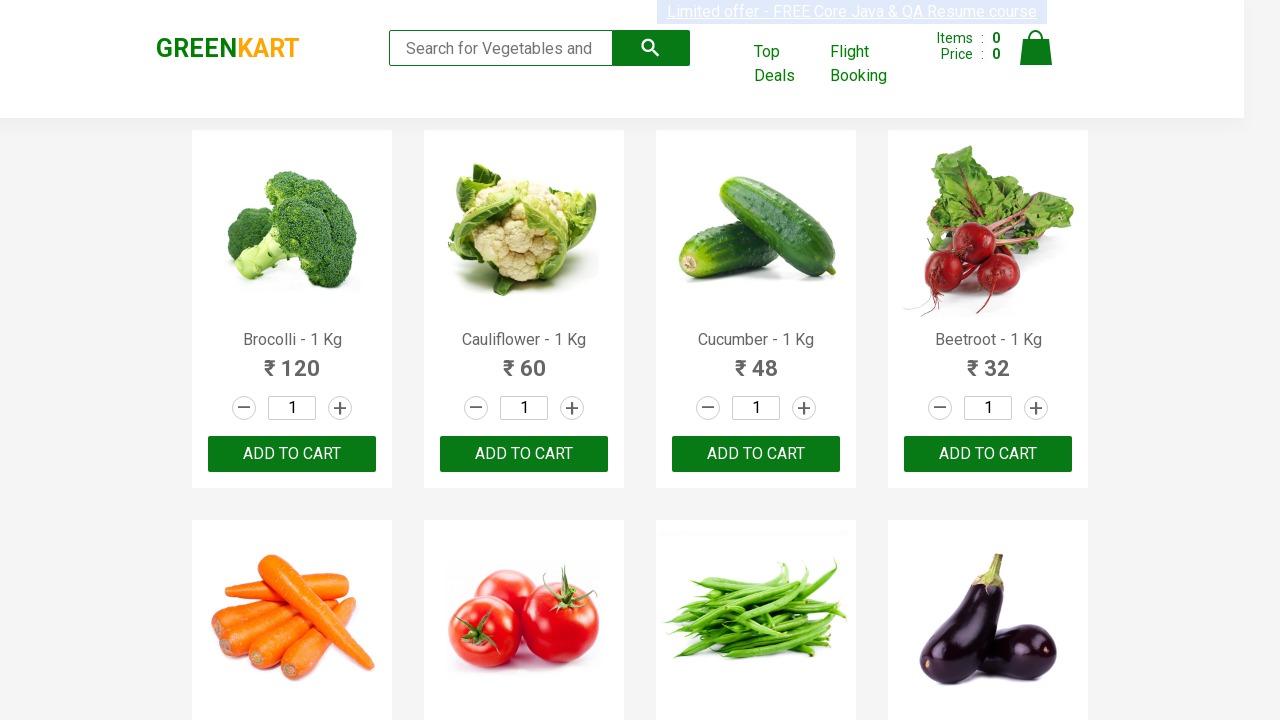

Waited for product names to load on the vegetable store page
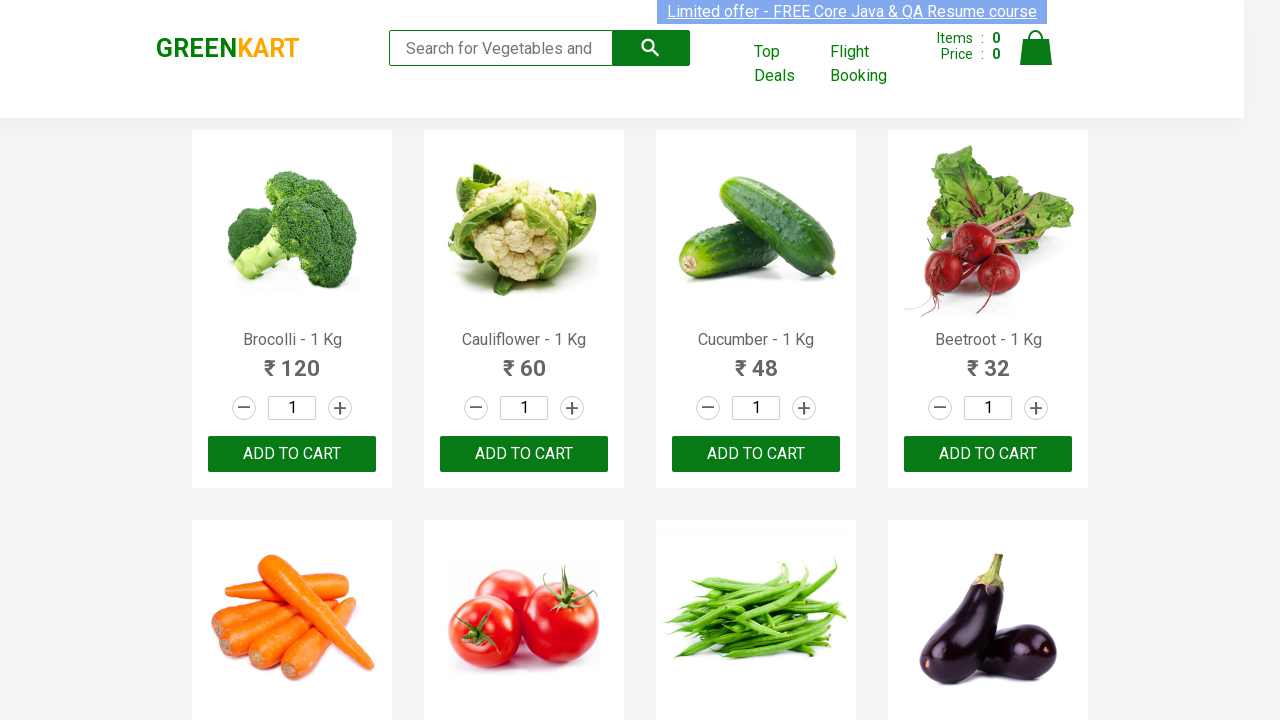

Retrieved all product name elements from the page
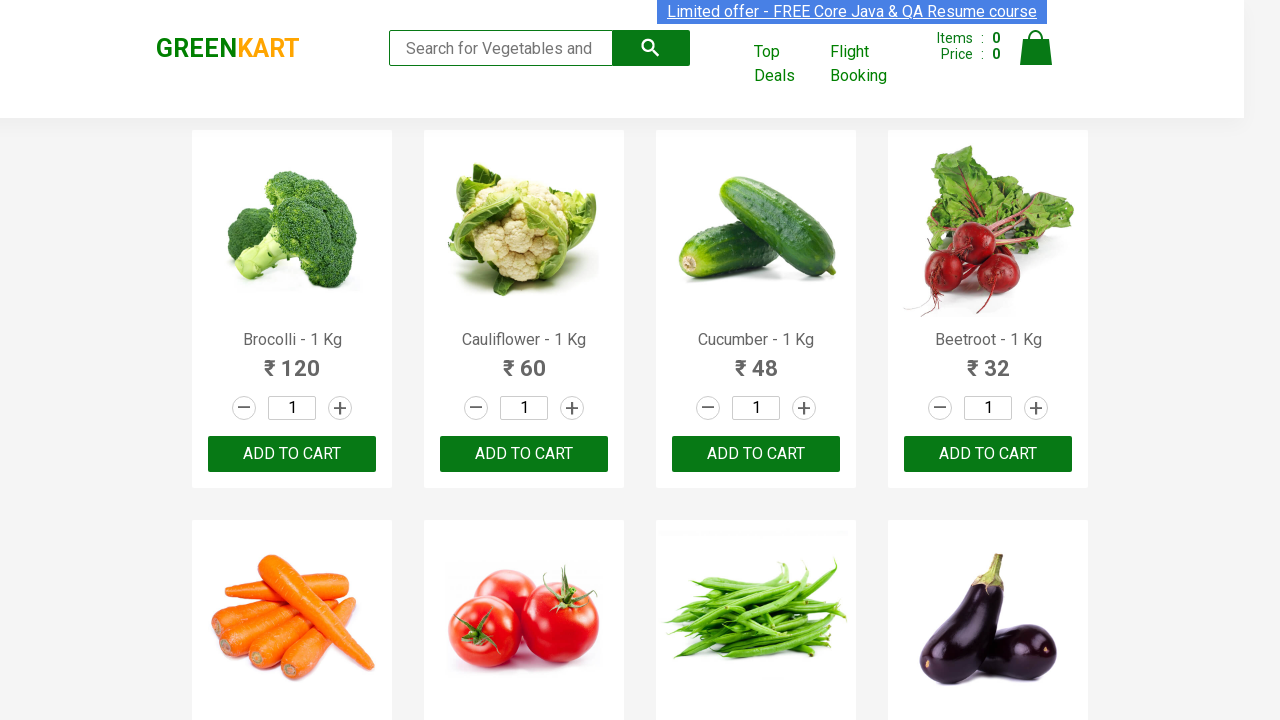

Retrieved text content from product element 0
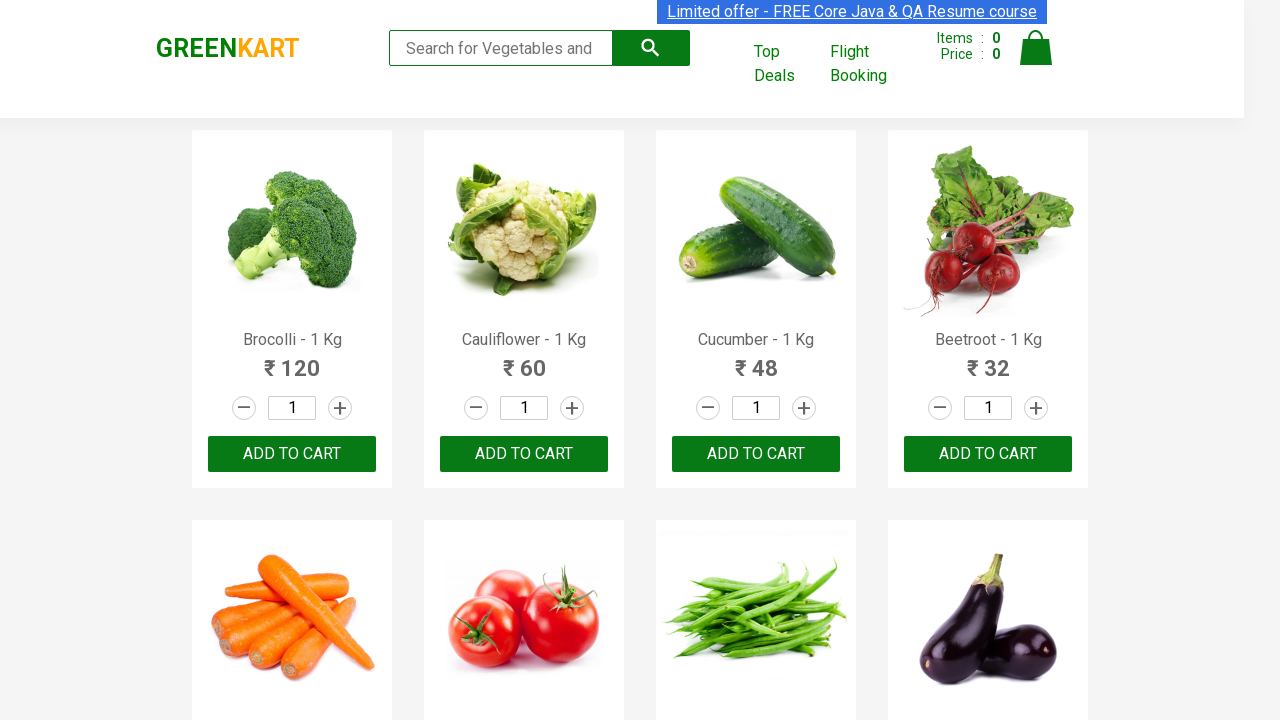

Located all Add to Cart buttons for product 'Brocolli'
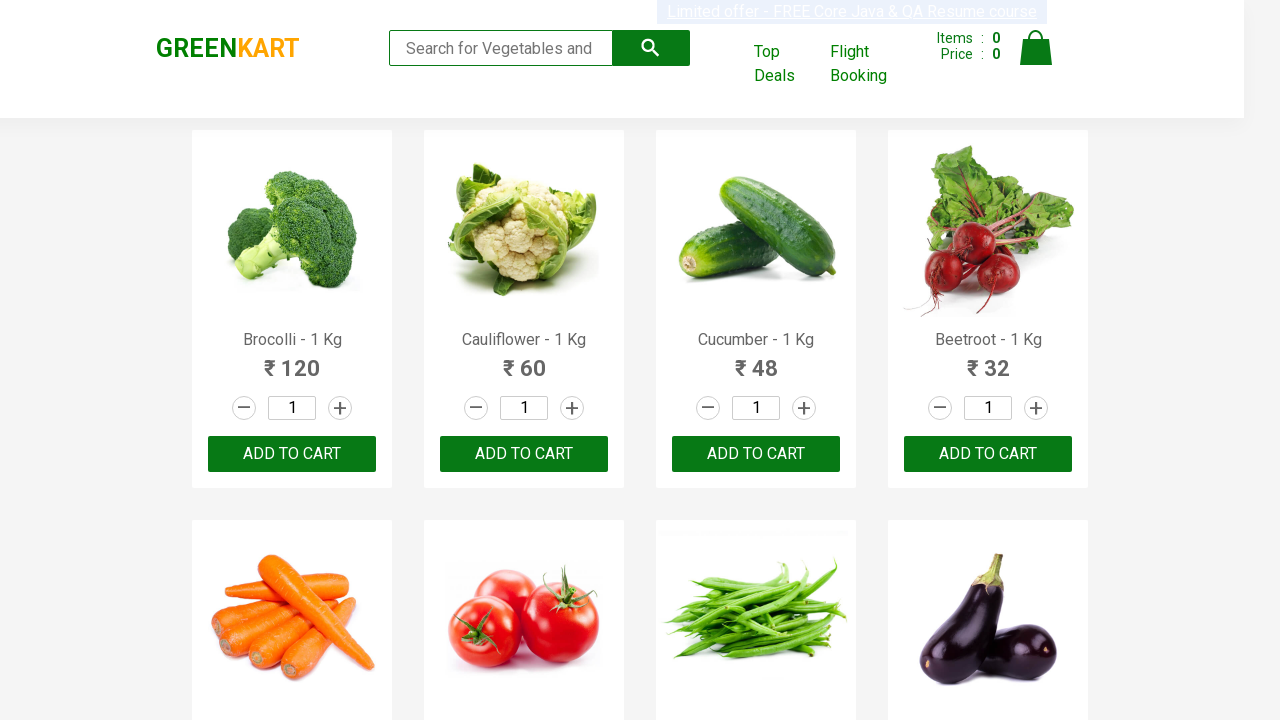

Clicked Add to Cart button for 'Brocolli' at (292, 454) on xpath=//div[@class='product-action']/button >> nth=0
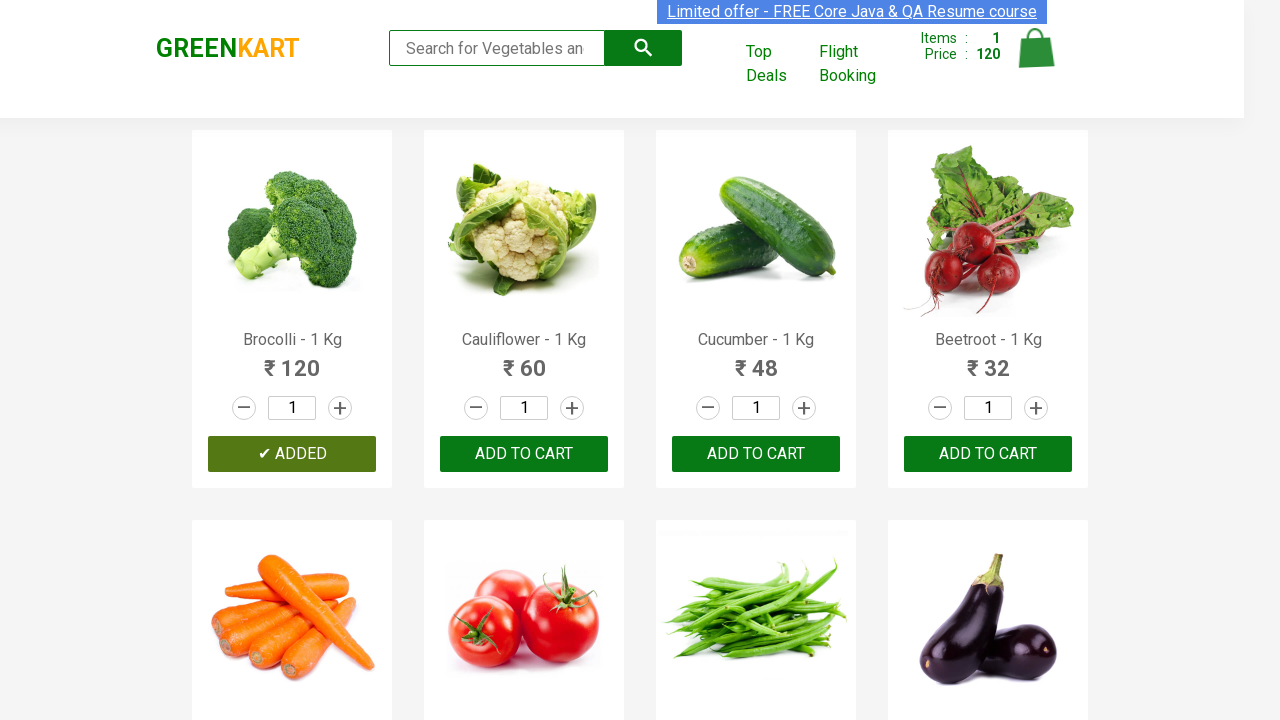

Retrieved text content from product element 1
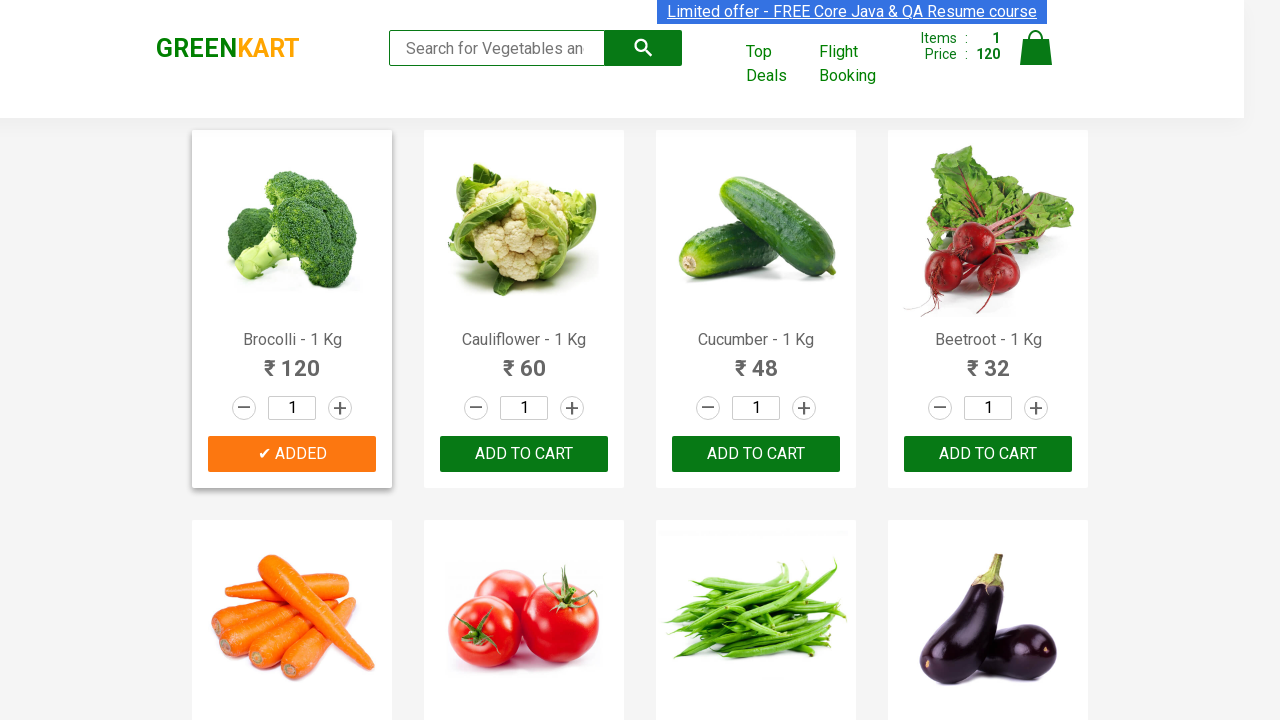

Located all Add to Cart buttons for product 'Cauliflower'
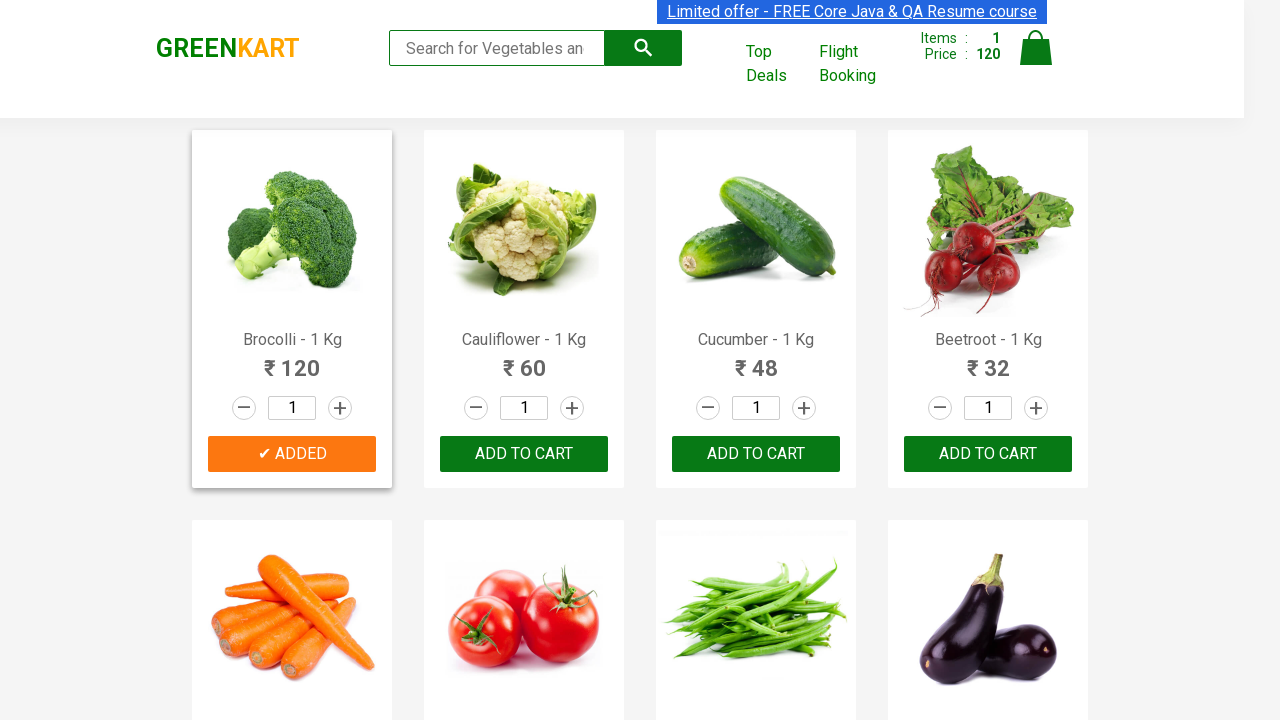

Clicked Add to Cart button for 'Cauliflower' at (524, 454) on xpath=//div[@class='product-action']/button >> nth=1
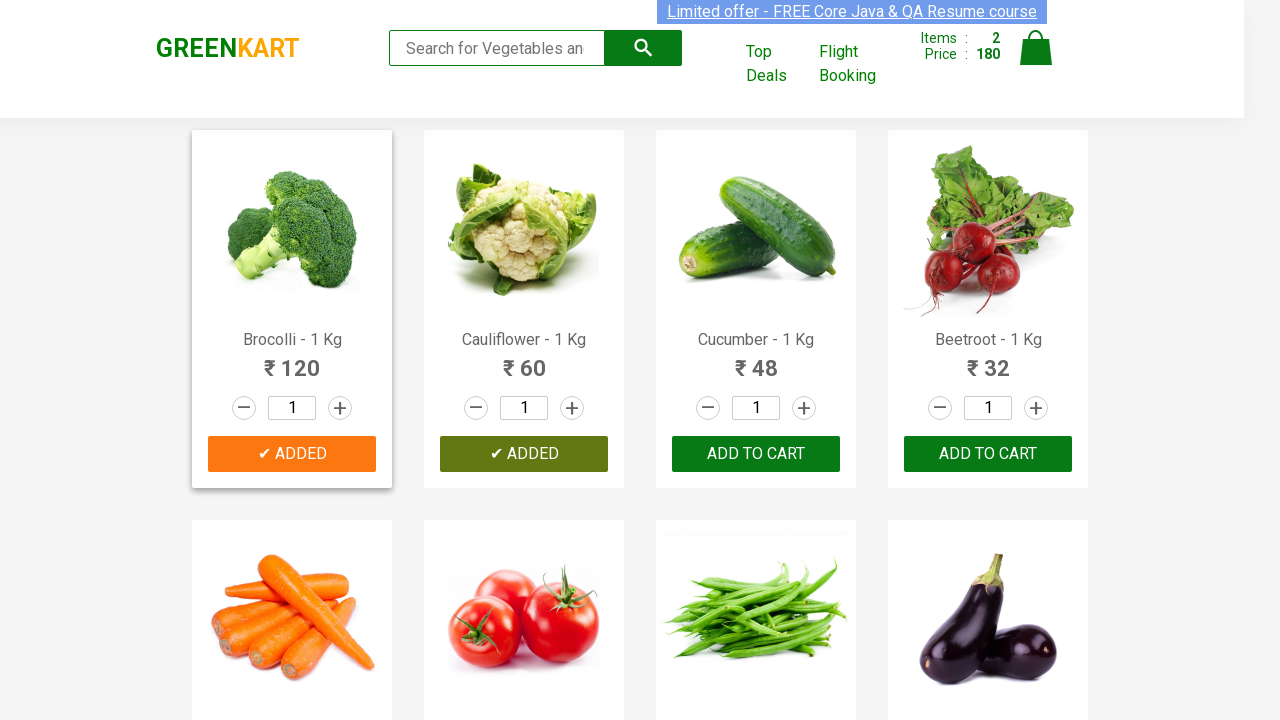

Retrieved text content from product element 2
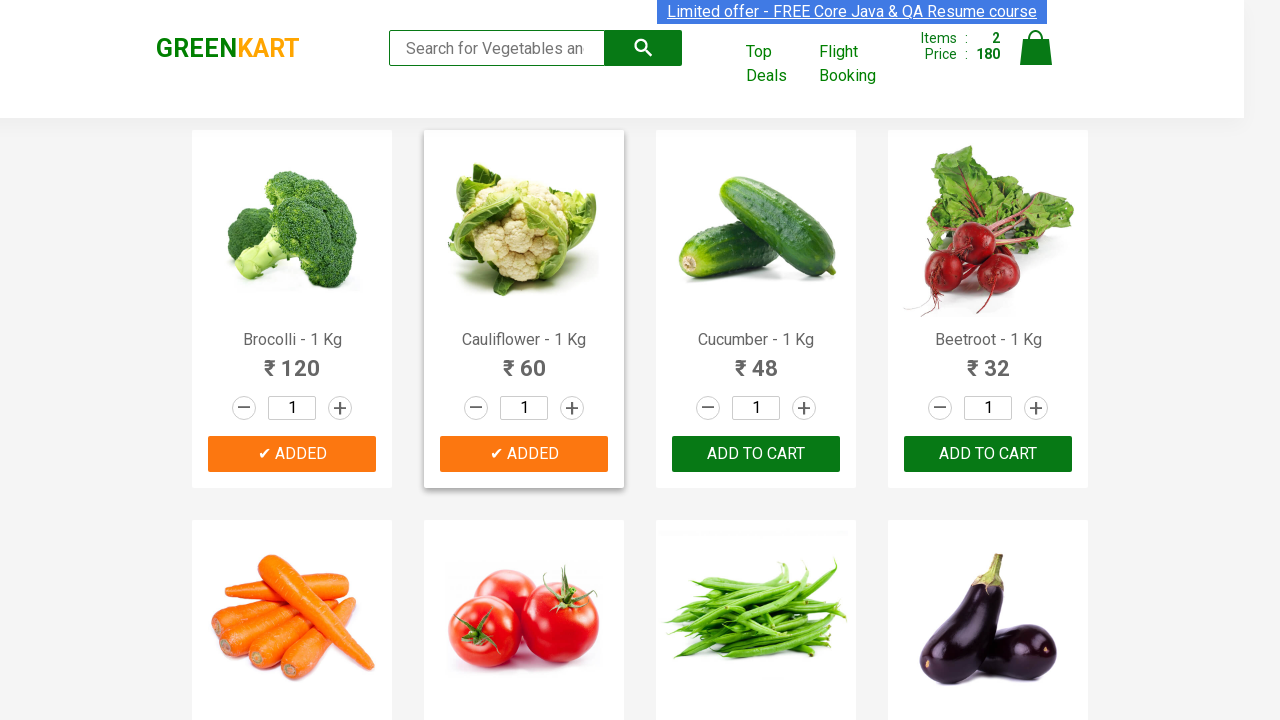

Located all Add to Cart buttons for product 'Cucumber'
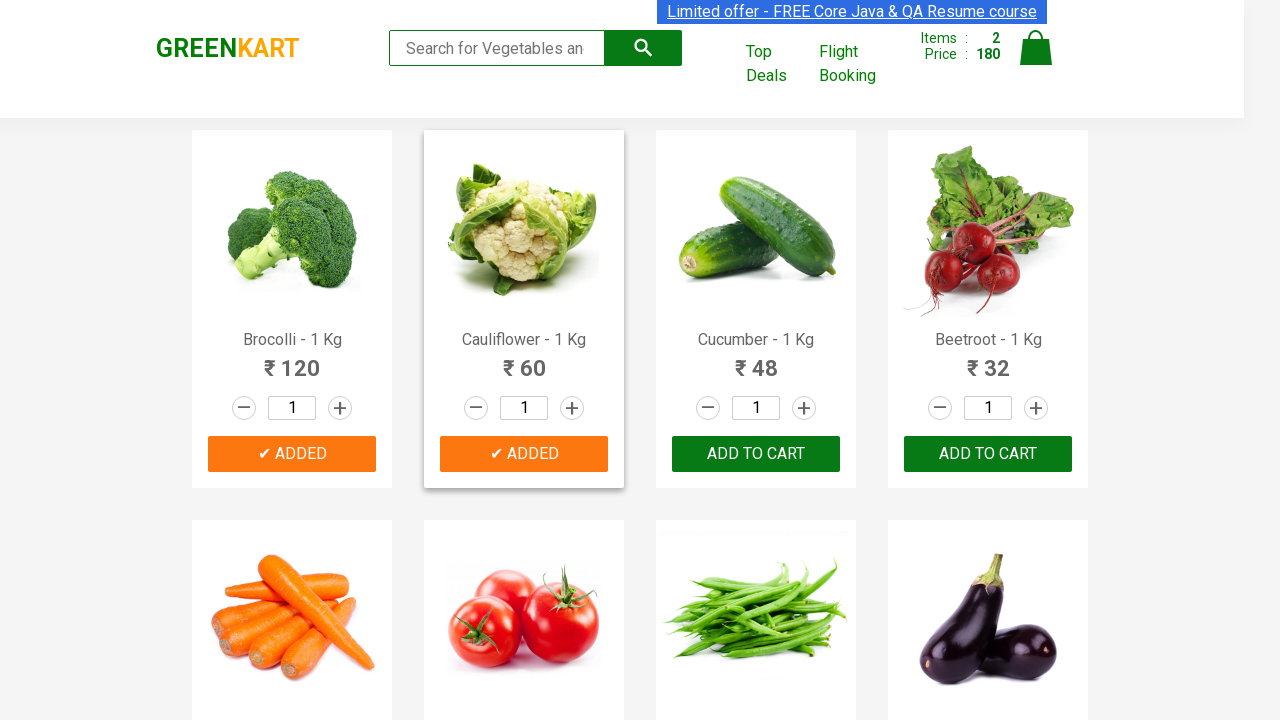

Clicked Add to Cart button for 'Cucumber' at (756, 454) on xpath=//div[@class='product-action']/button >> nth=2
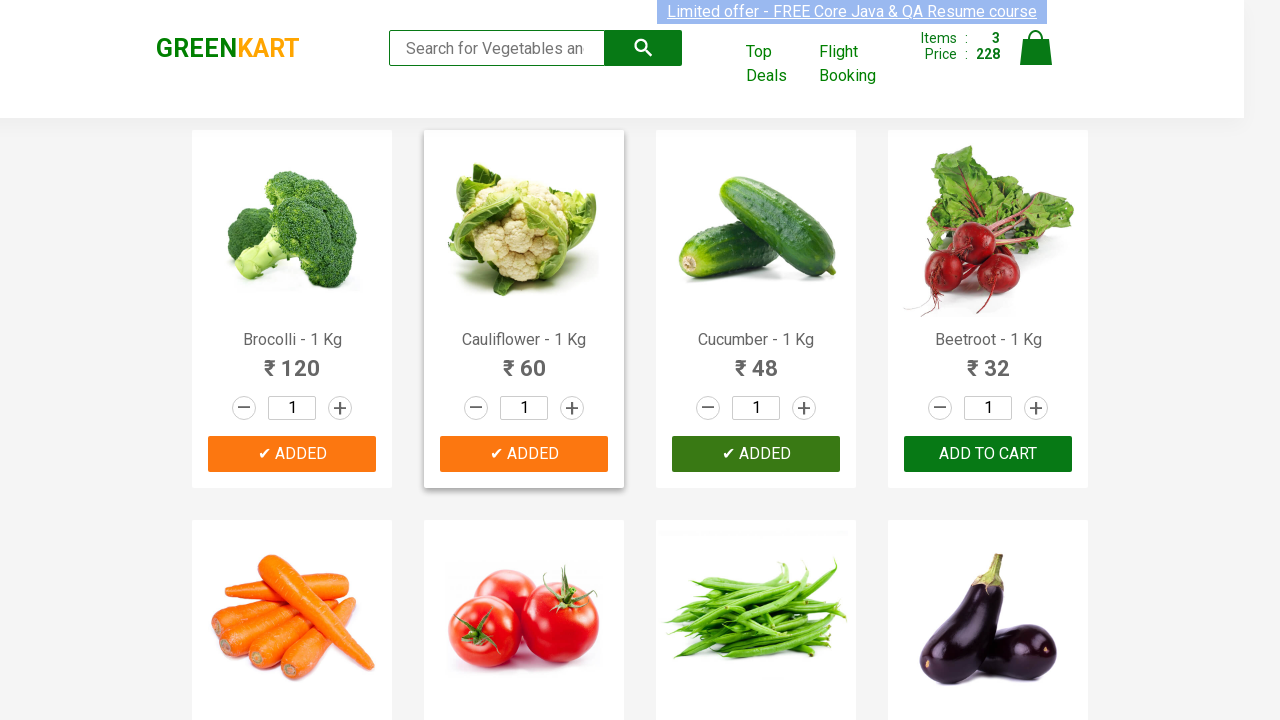

Retrieved text content from product element 3
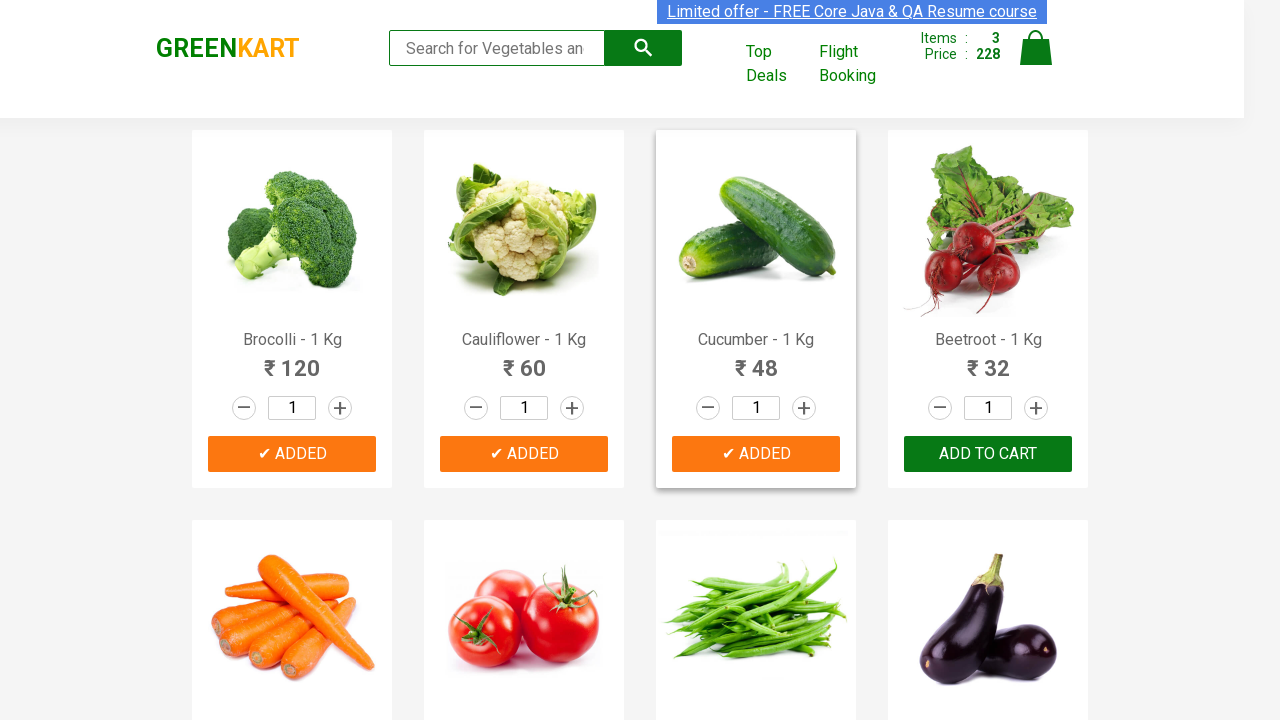

Located all Add to Cart buttons for product 'Beetroot'
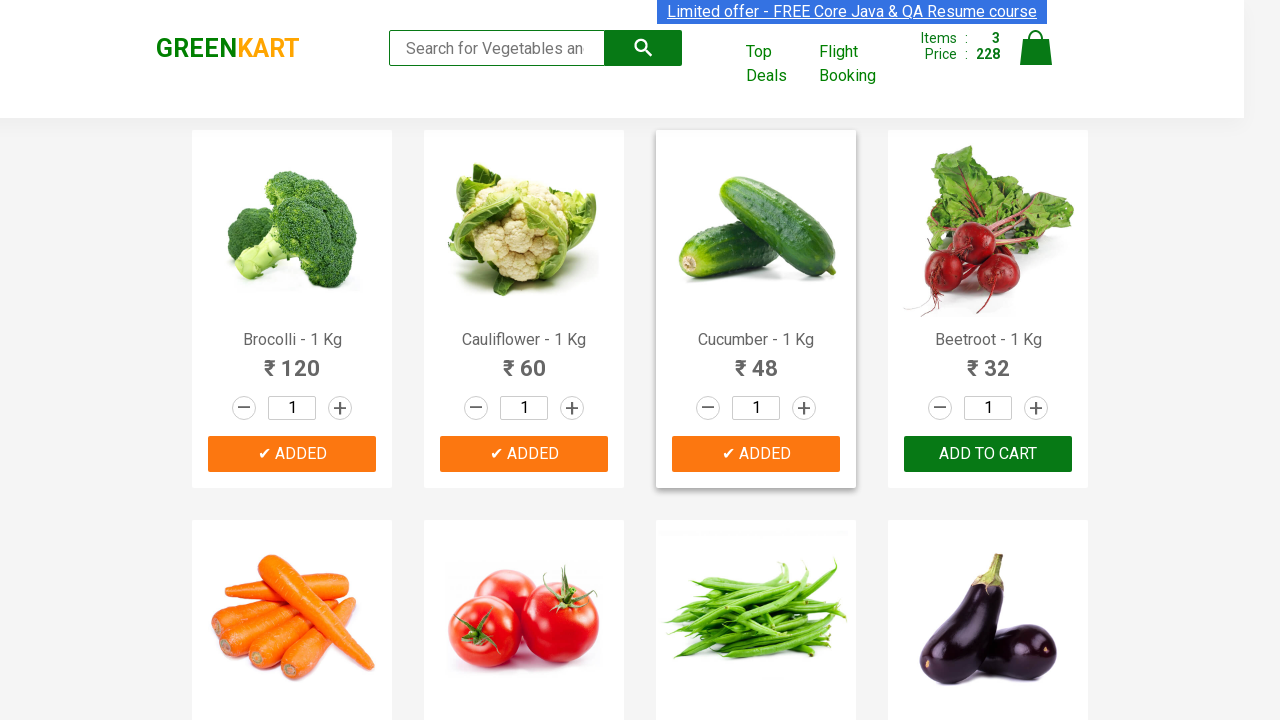

Clicked Add to Cart button for 'Beetroot' at (988, 454) on xpath=//div[@class='product-action']/button >> nth=3
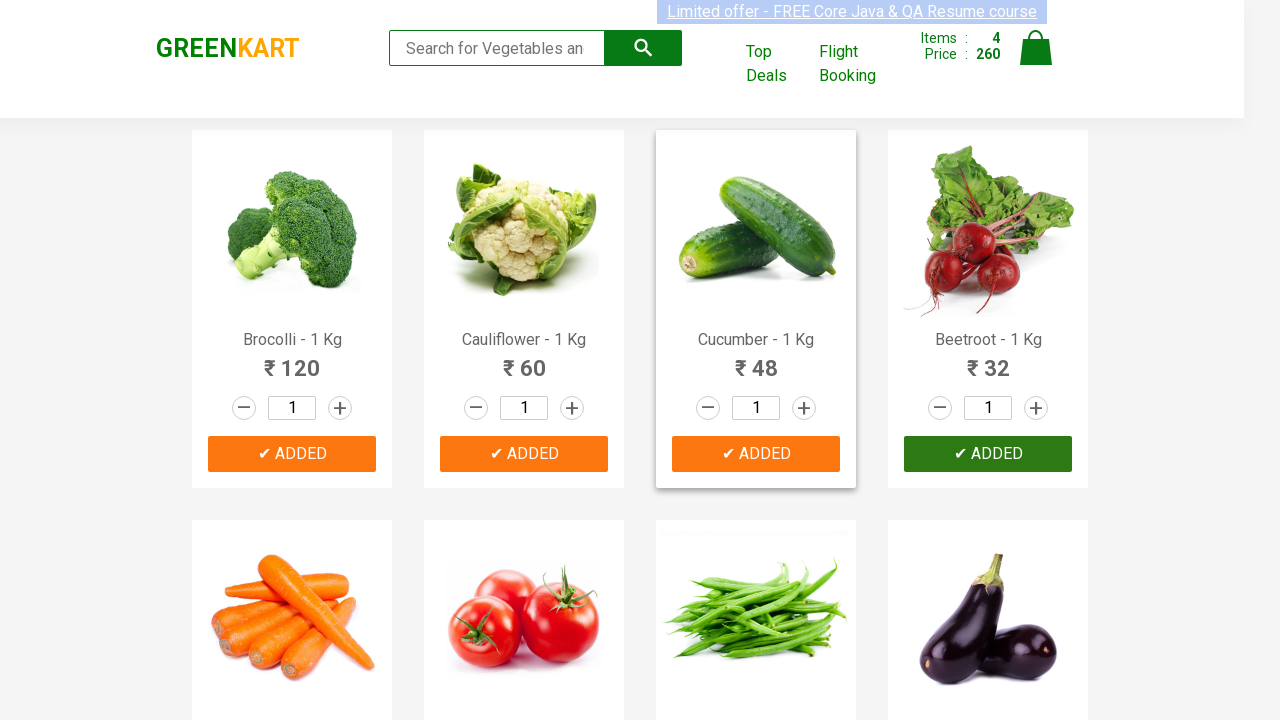

Successfully added all 4 items to cart (Brocolli, Cauliflower, Cucumber, Beetroot)
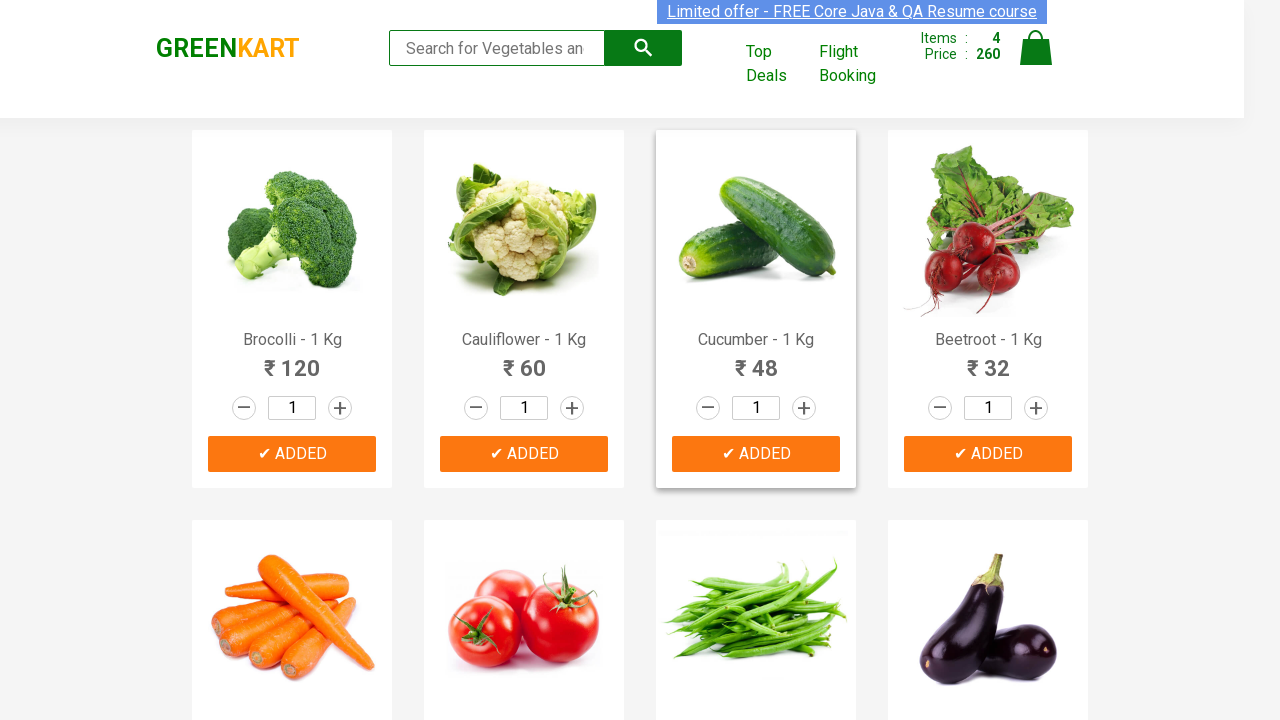

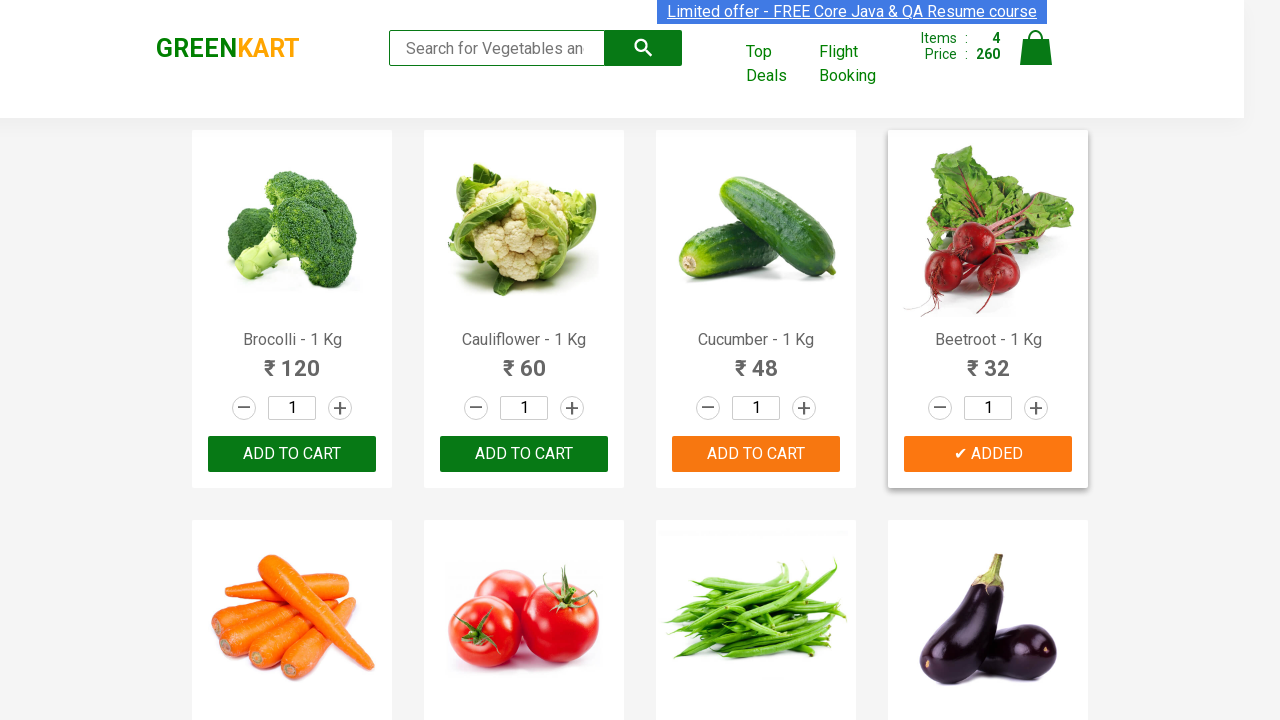